Tests the search functionality on Automation Panda website by entering a search query and submitting

Starting URL: https://automationpanda.com/

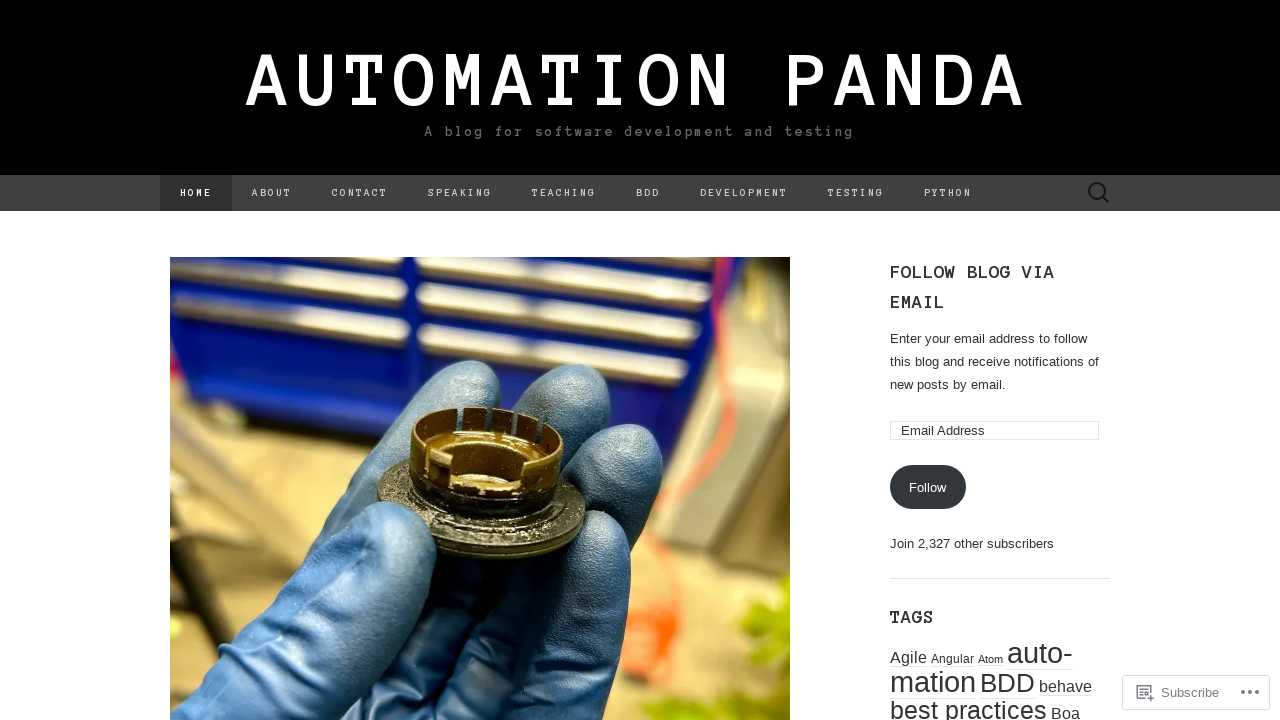

Clicked on search field at (1099, 193) on .search-field
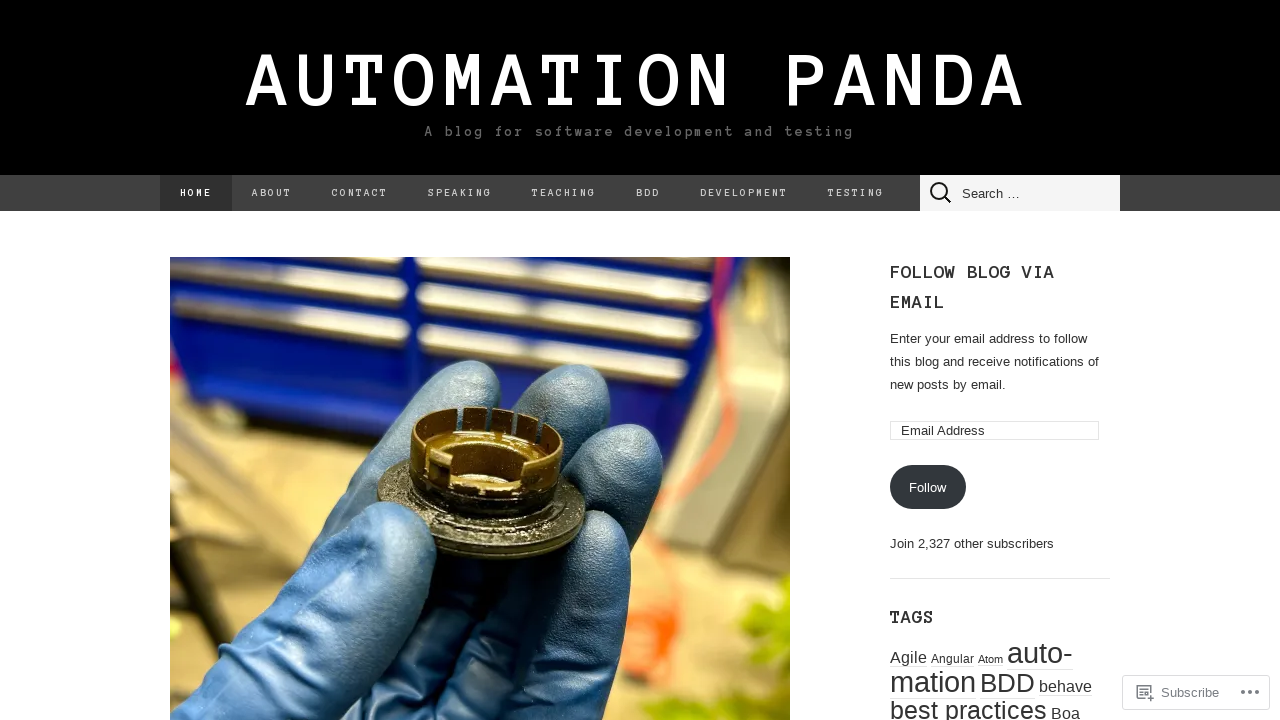

Entered search query 'api' in search field on .search-field
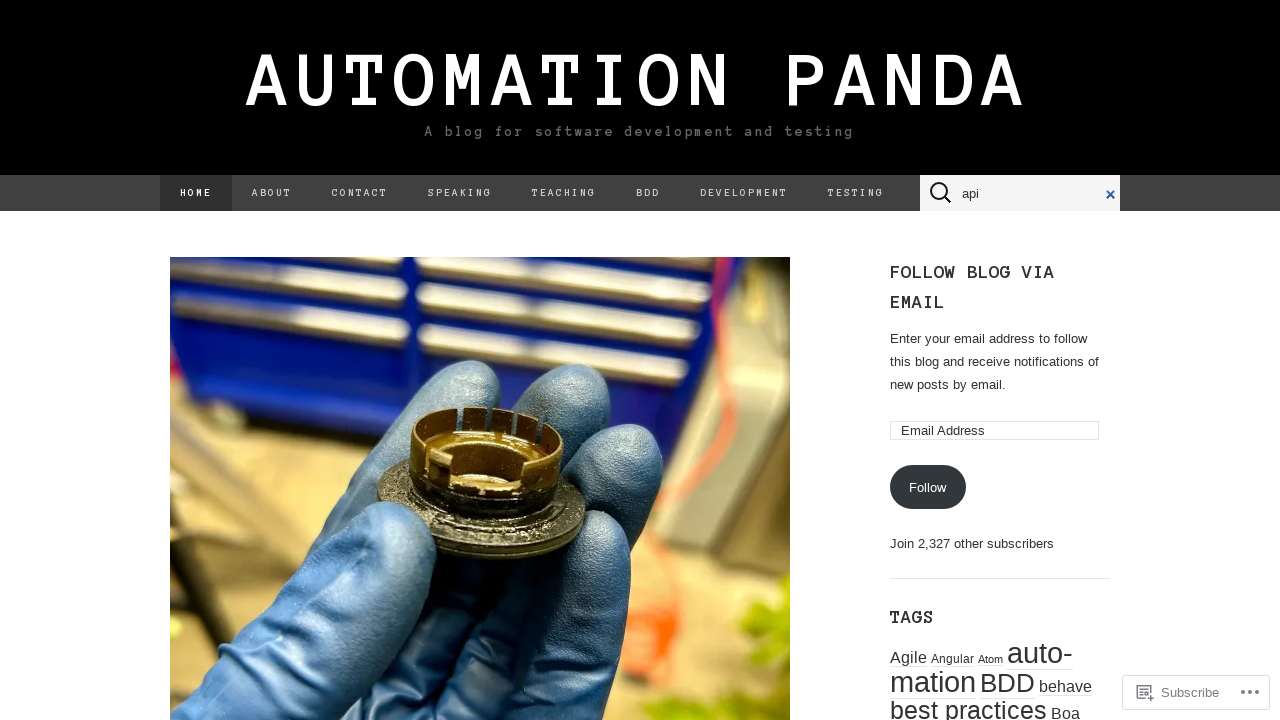

Submitted search form by pressing Enter on .search-field
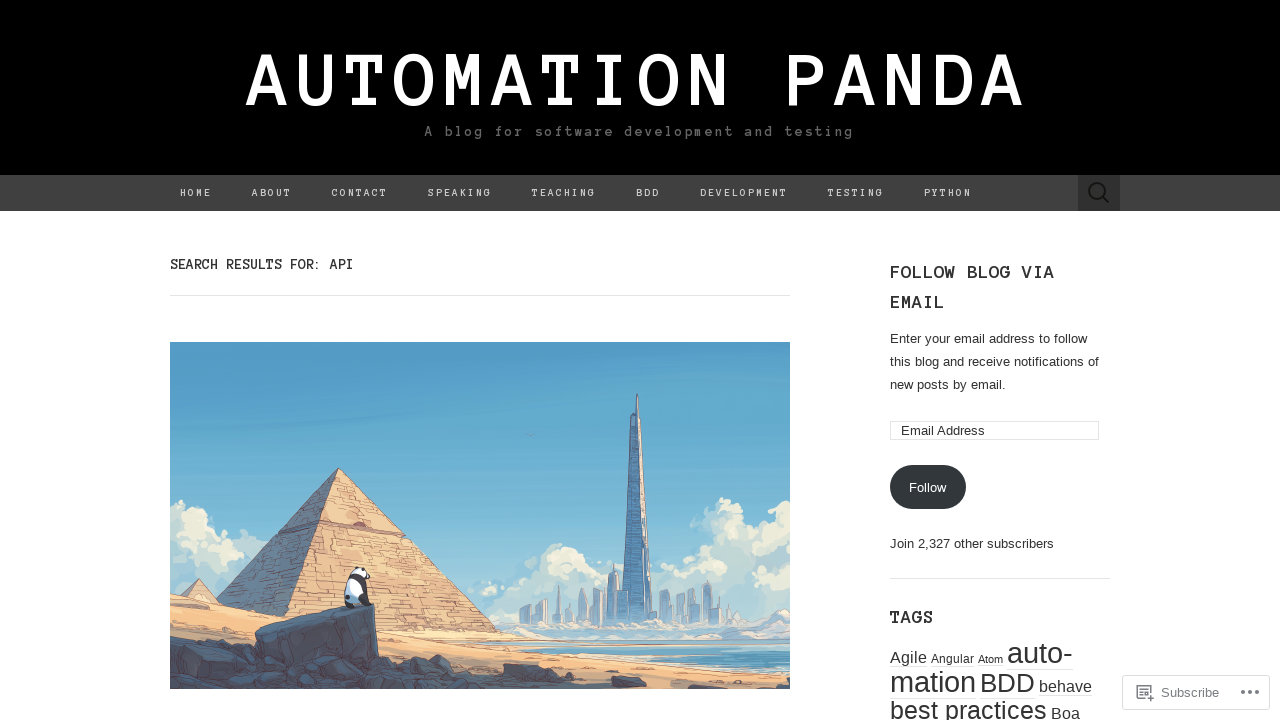

Search results page loaded (networkidle)
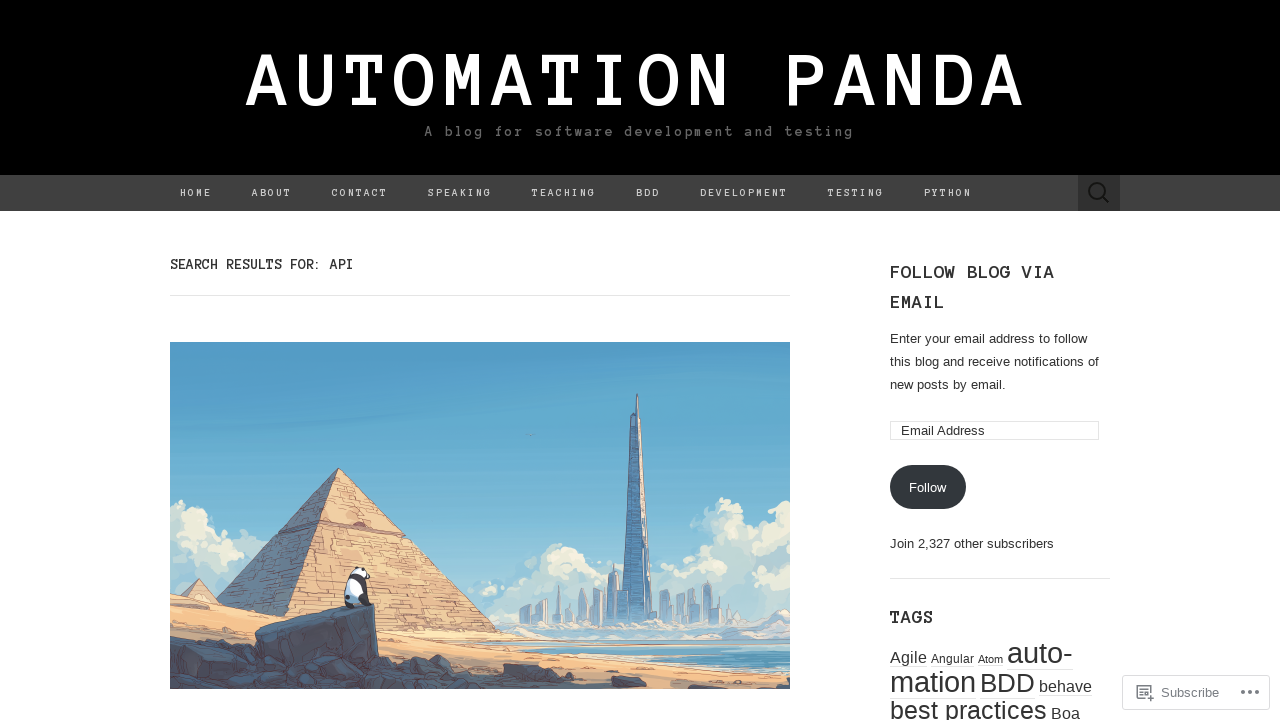

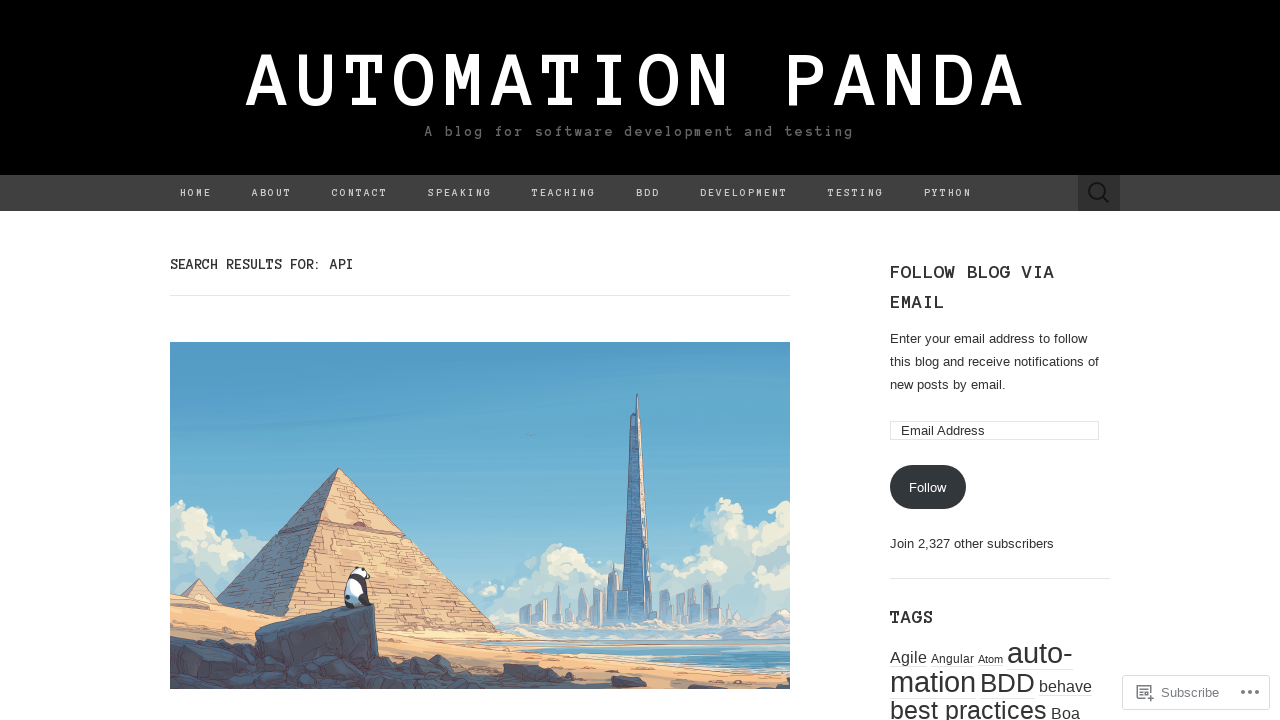